Opens YouTube in an incognito browser window to verify the page loads successfully

Starting URL: https://www.youtube.com/

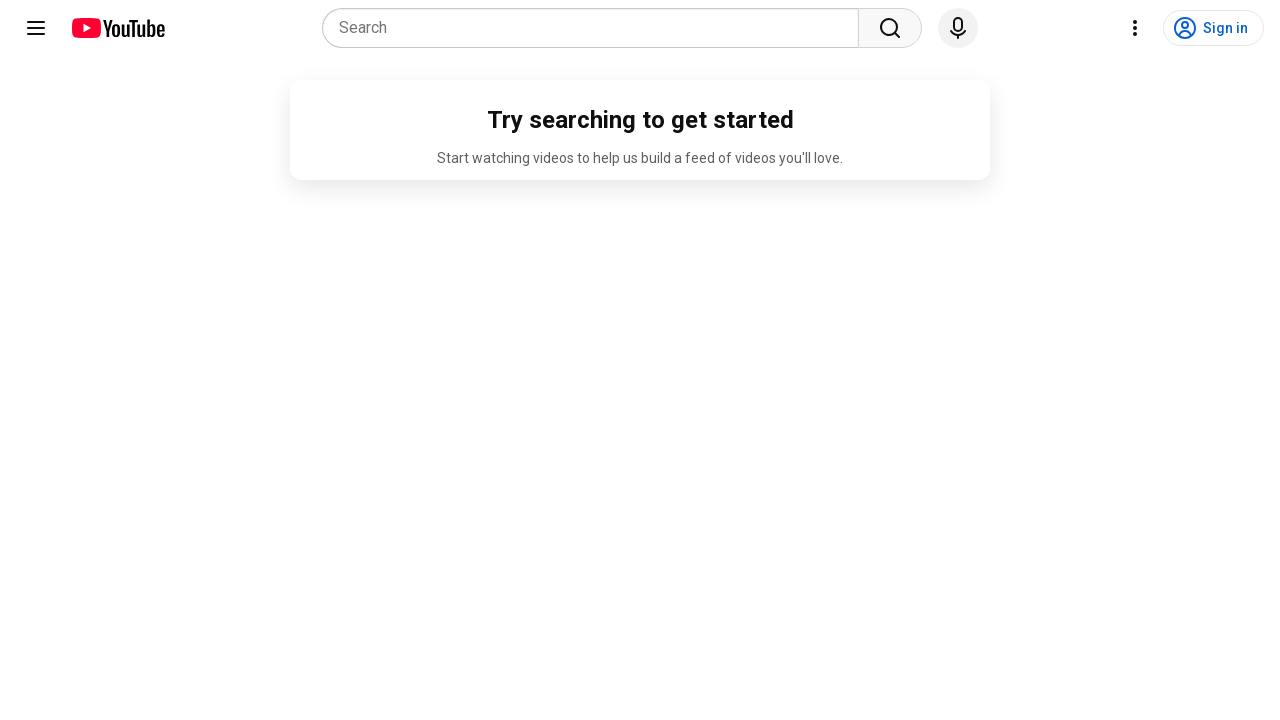

YouTube page loaded successfully in incognito browser window
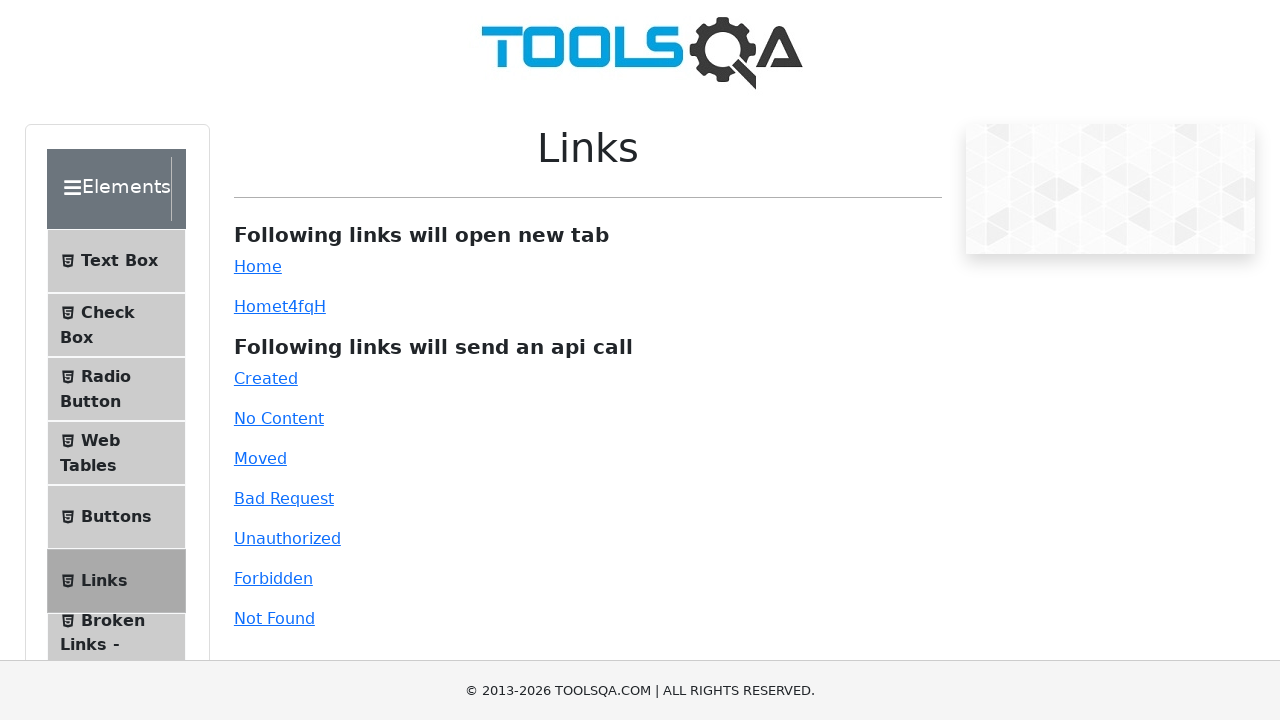

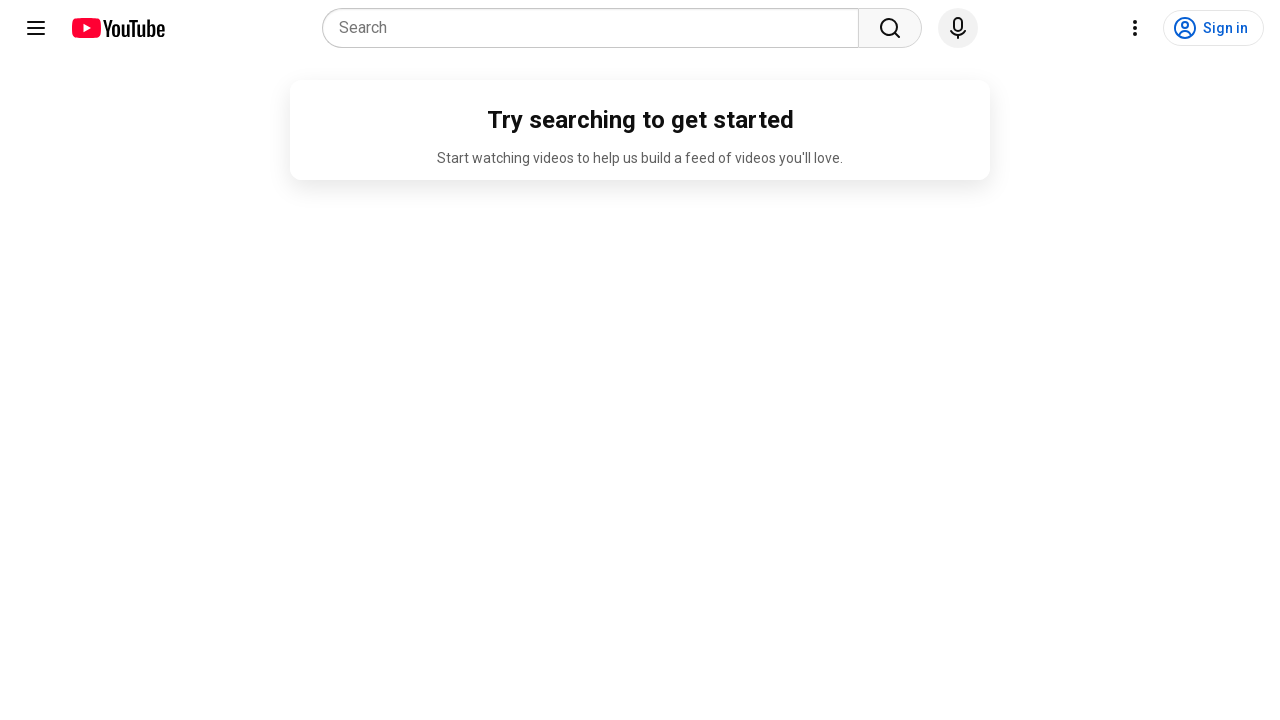